Navigates to AutomationTalks.com and verifies the page loads by checking the title

Starting URL: https://www.AutomationTalks.com

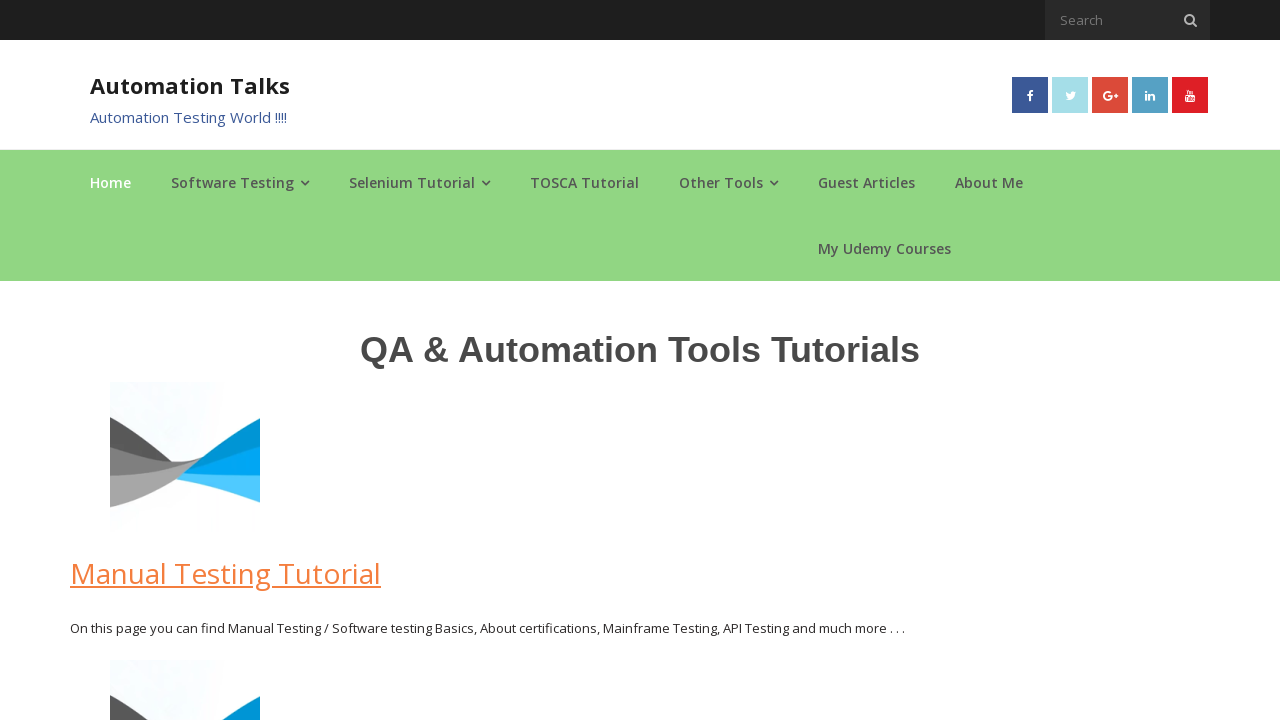

Navigated to https://www.AutomationTalks.com
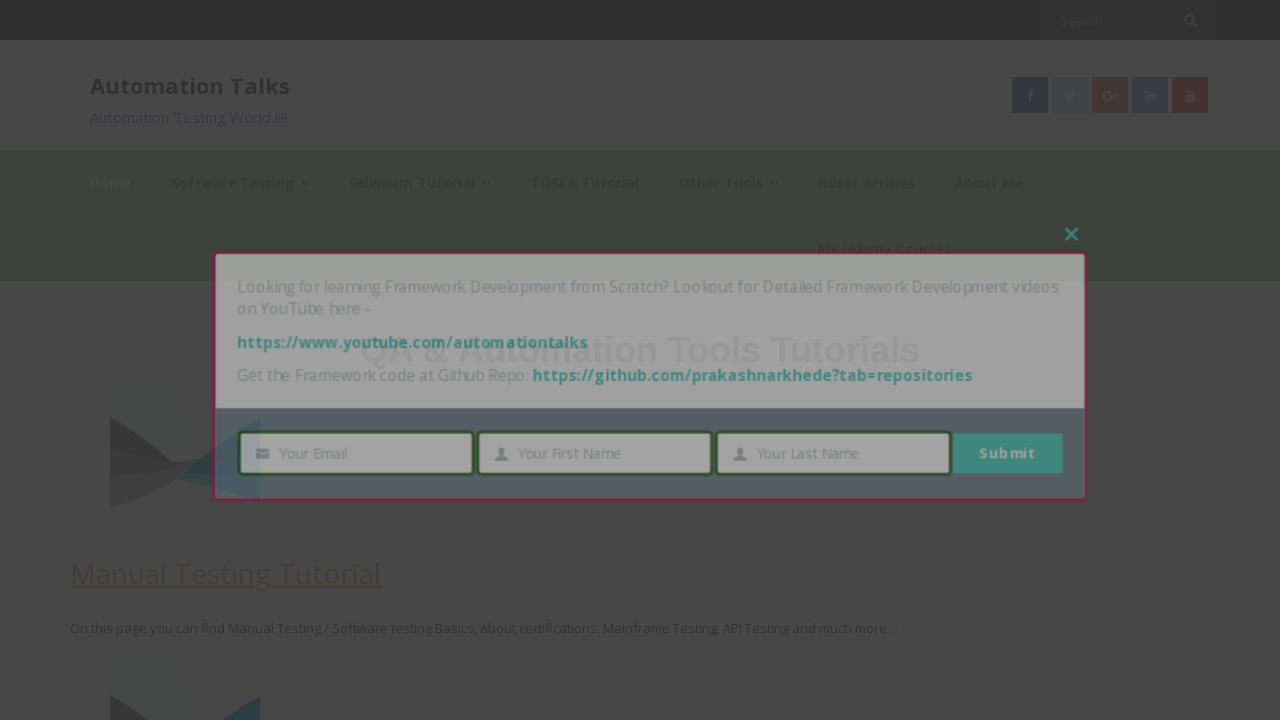

Verified page title is not None
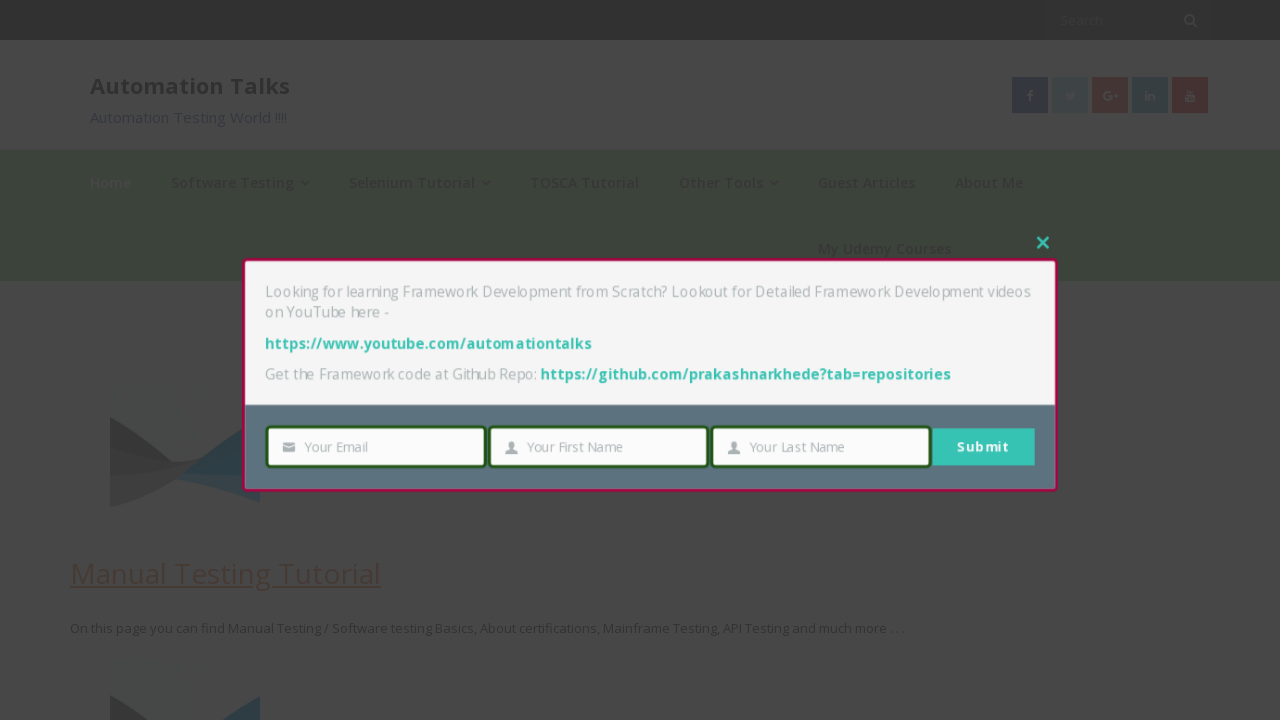

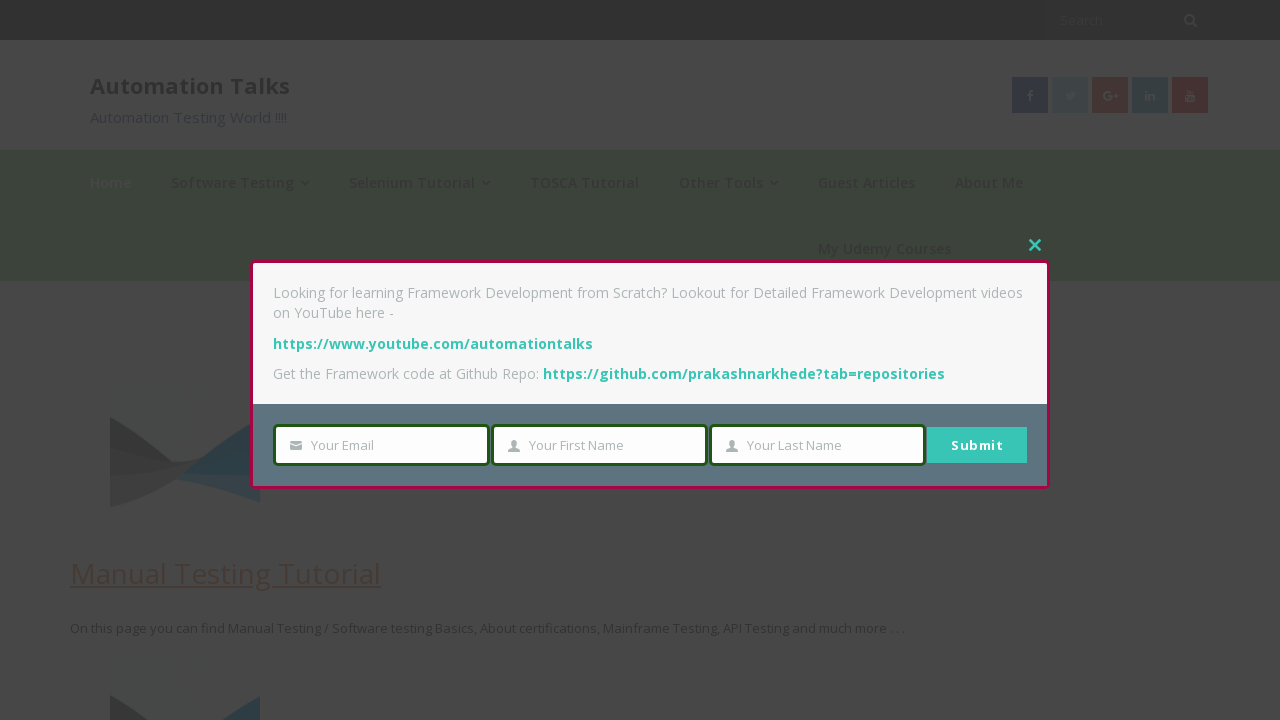